Tests JavaScript alert handling by triggering different types of alerts (simple alert, confirm dialog, and prompt) and interacting with them

Starting URL: https://the-internet.herokuapp.com/javascript_alerts

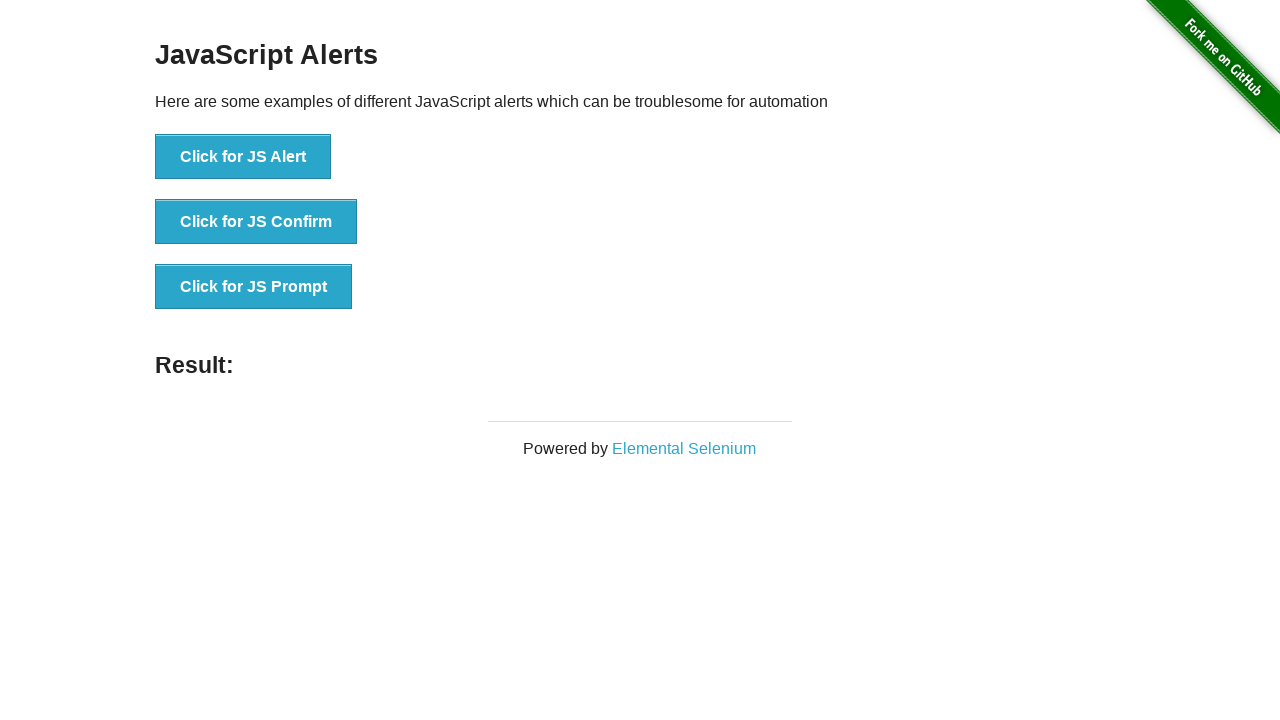

Clicked button to trigger JavaScript alert at (243, 157) on xpath=//button[text()='Click for JS Alert']
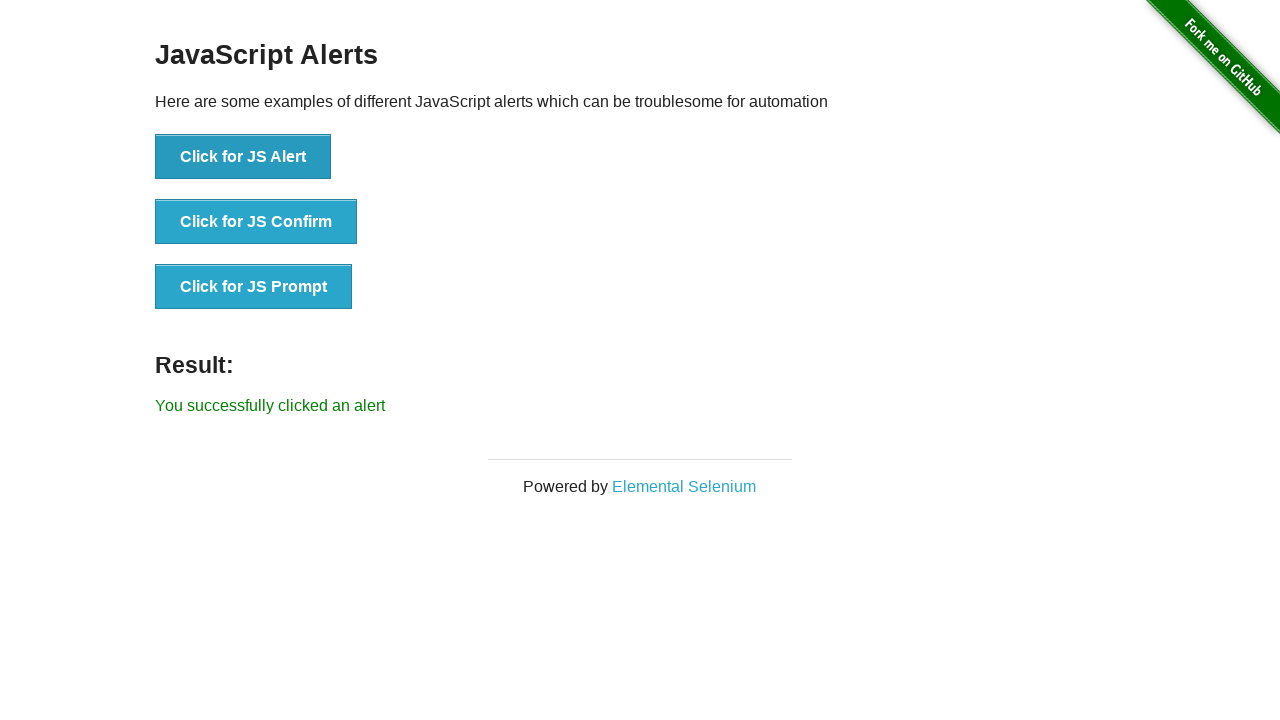

Set up dialog handler to accept alert
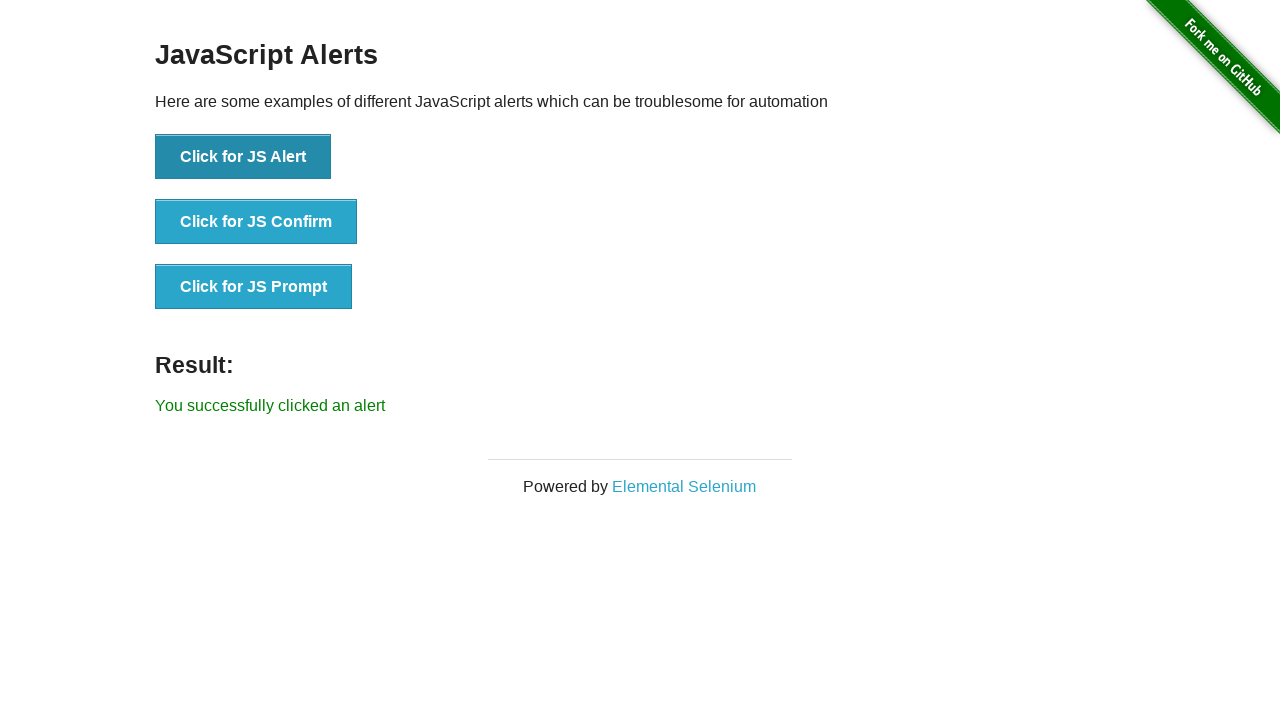

Waited 1 second for alert to be processed
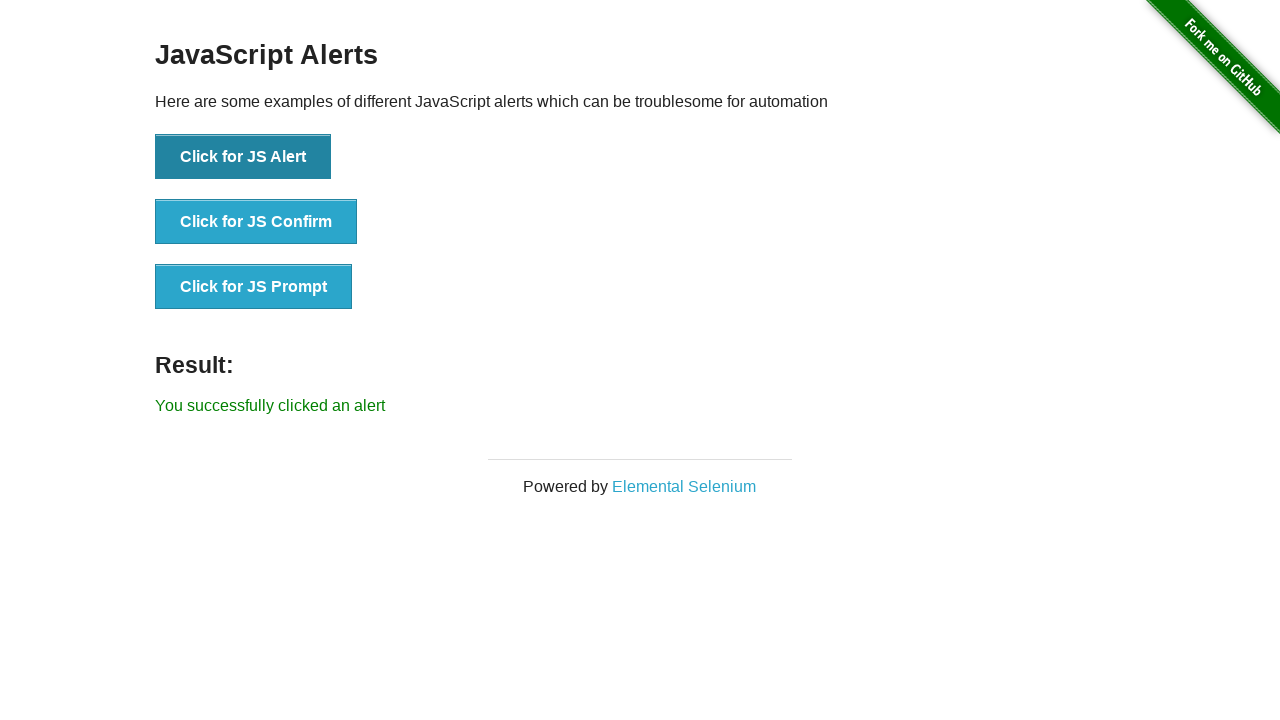

Located result element
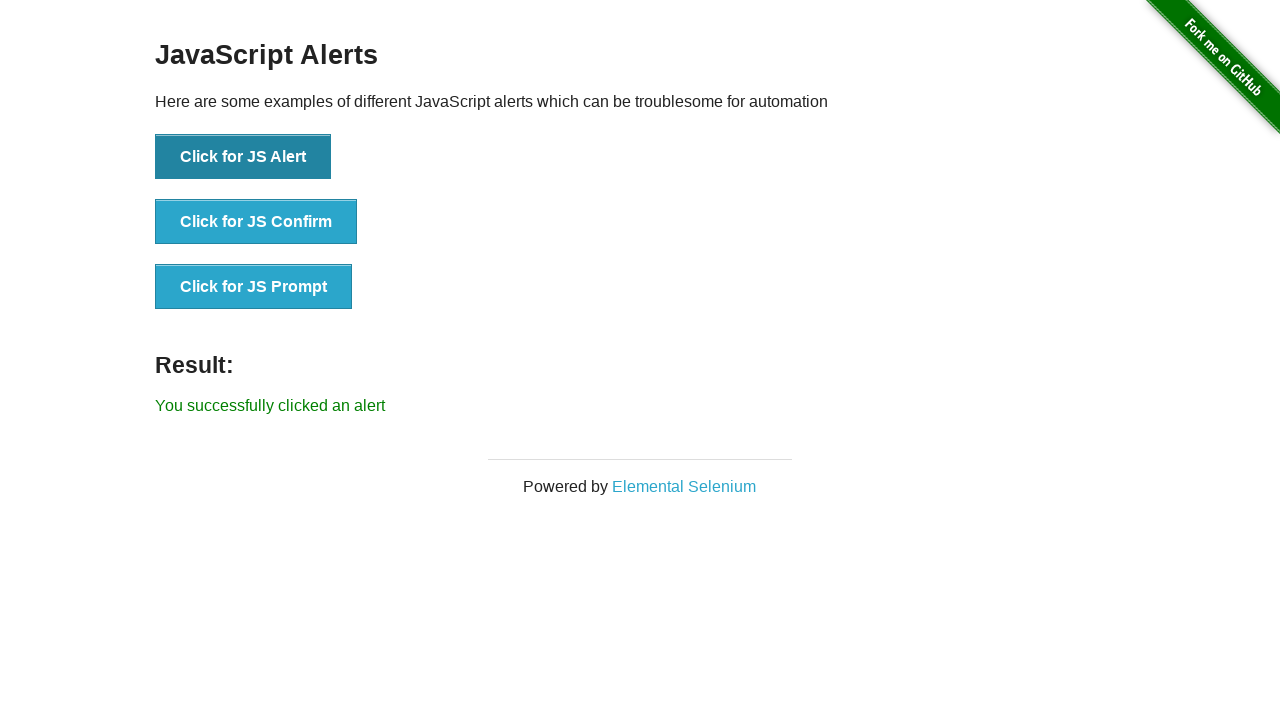

Retrieved result text after alert: You successfully clicked an alert
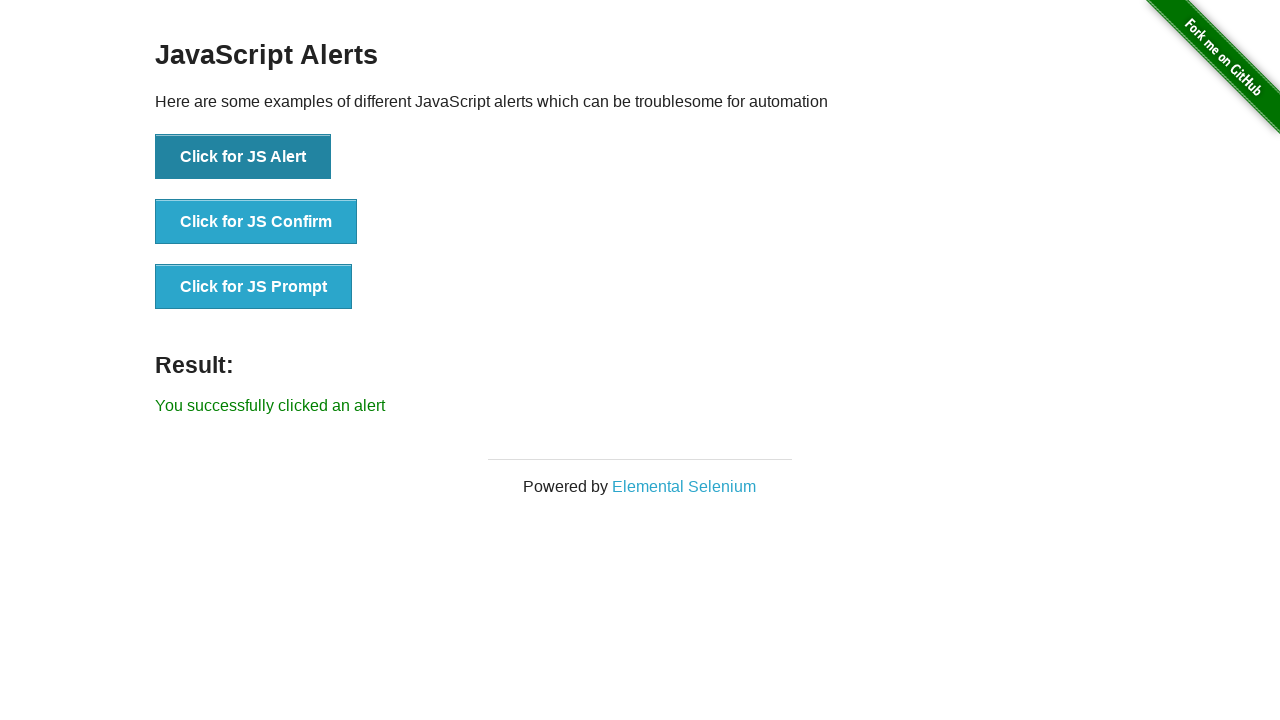

Clicked button to trigger JavaScript confirm dialog at (256, 222) on xpath=//button[text()='Click for JS Confirm']
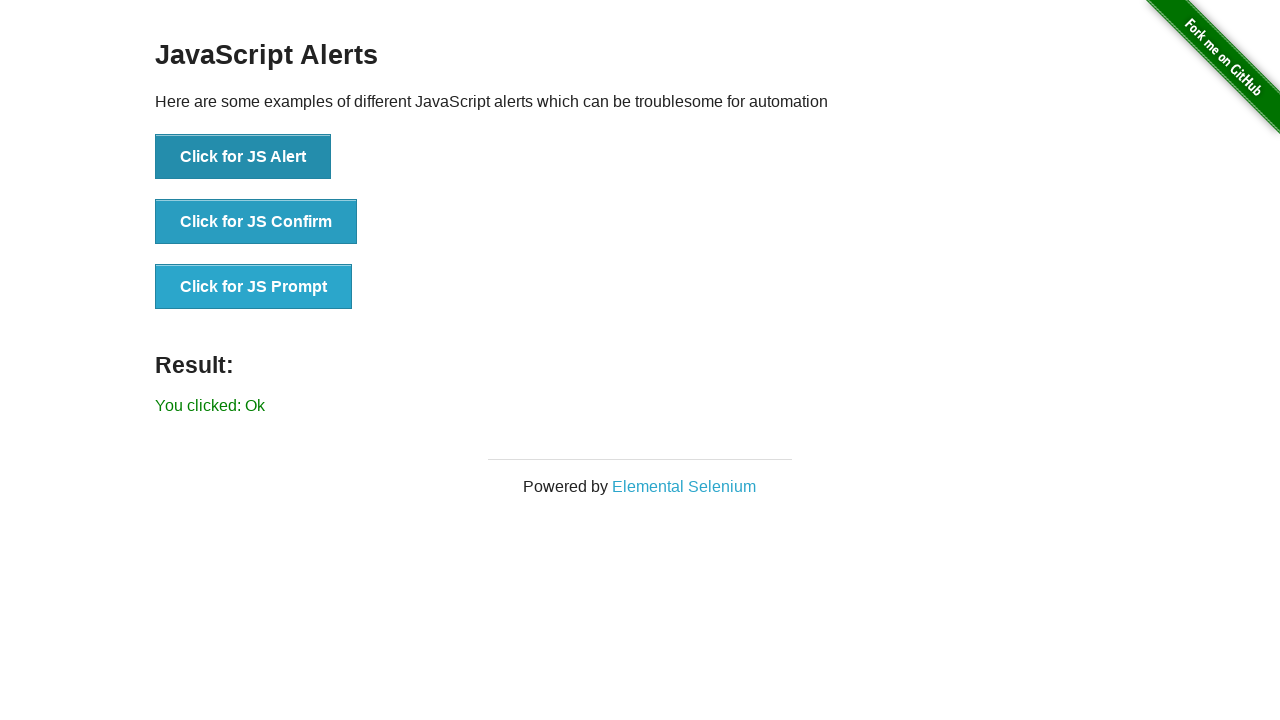

Set up dialog handler to dismiss confirm dialog
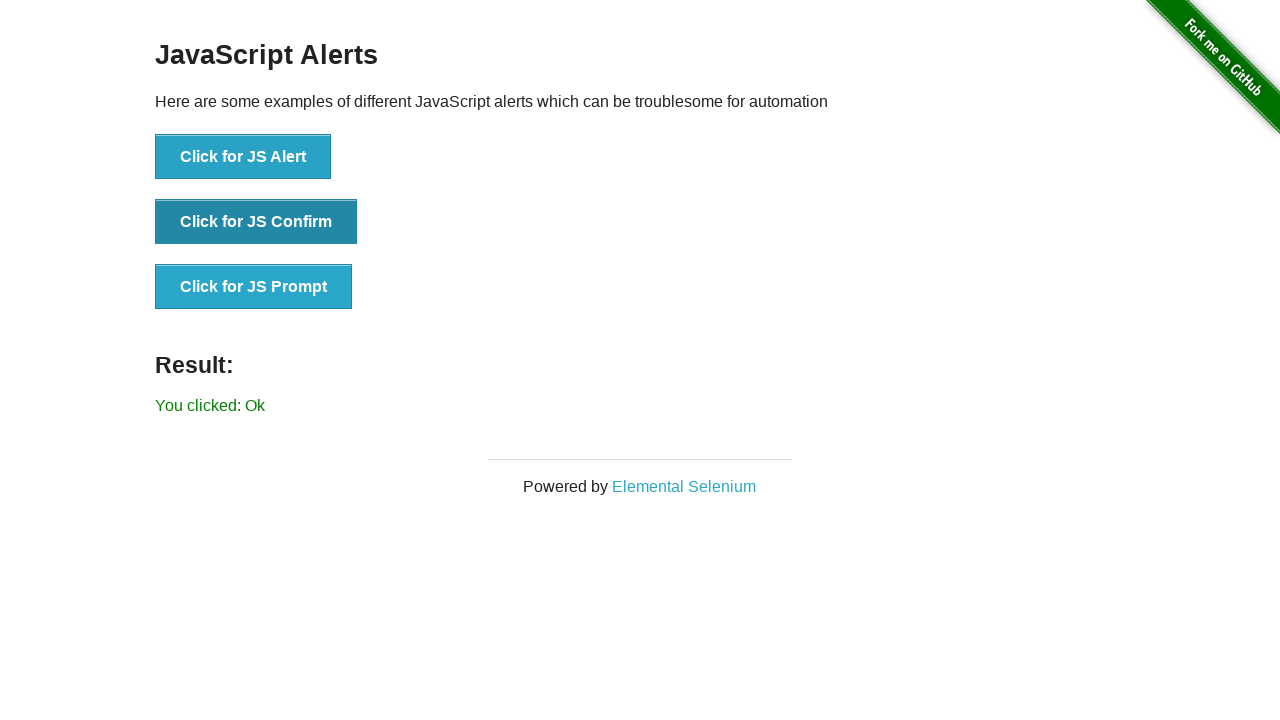

Waited 1 second for confirm dialog to be processed
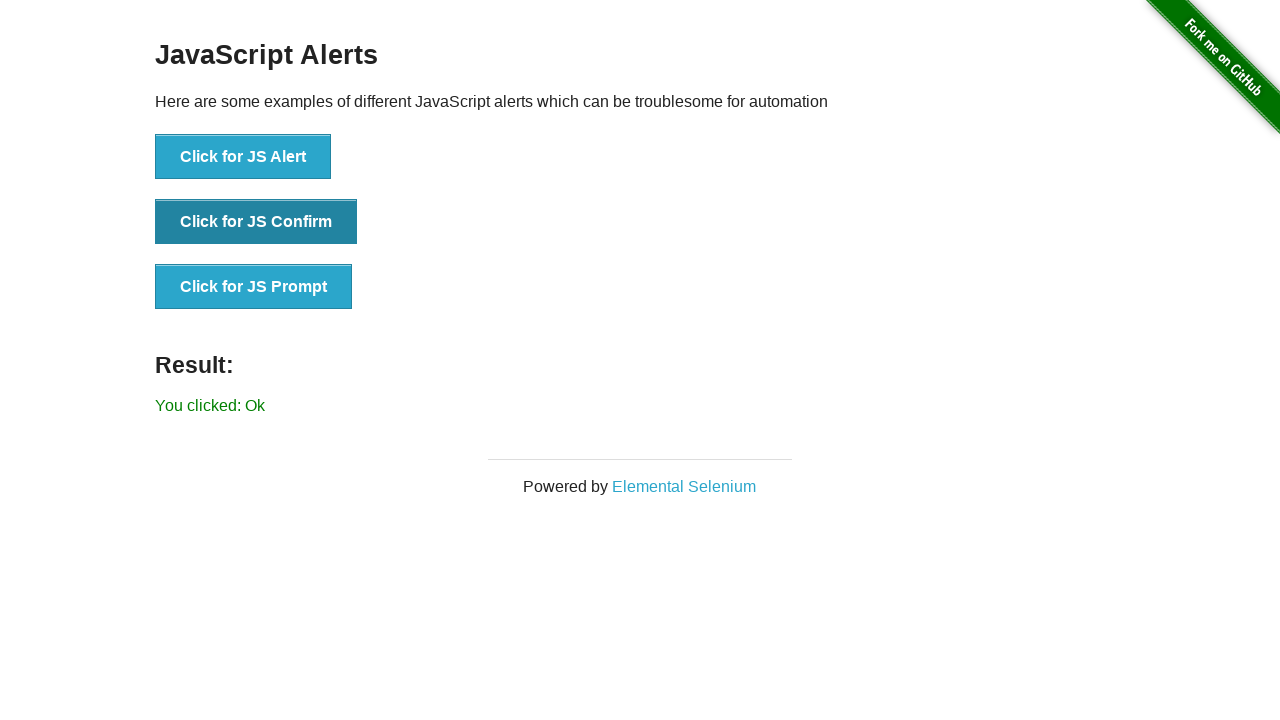

Retrieved result text after dismissing confirm: You clicked: Ok
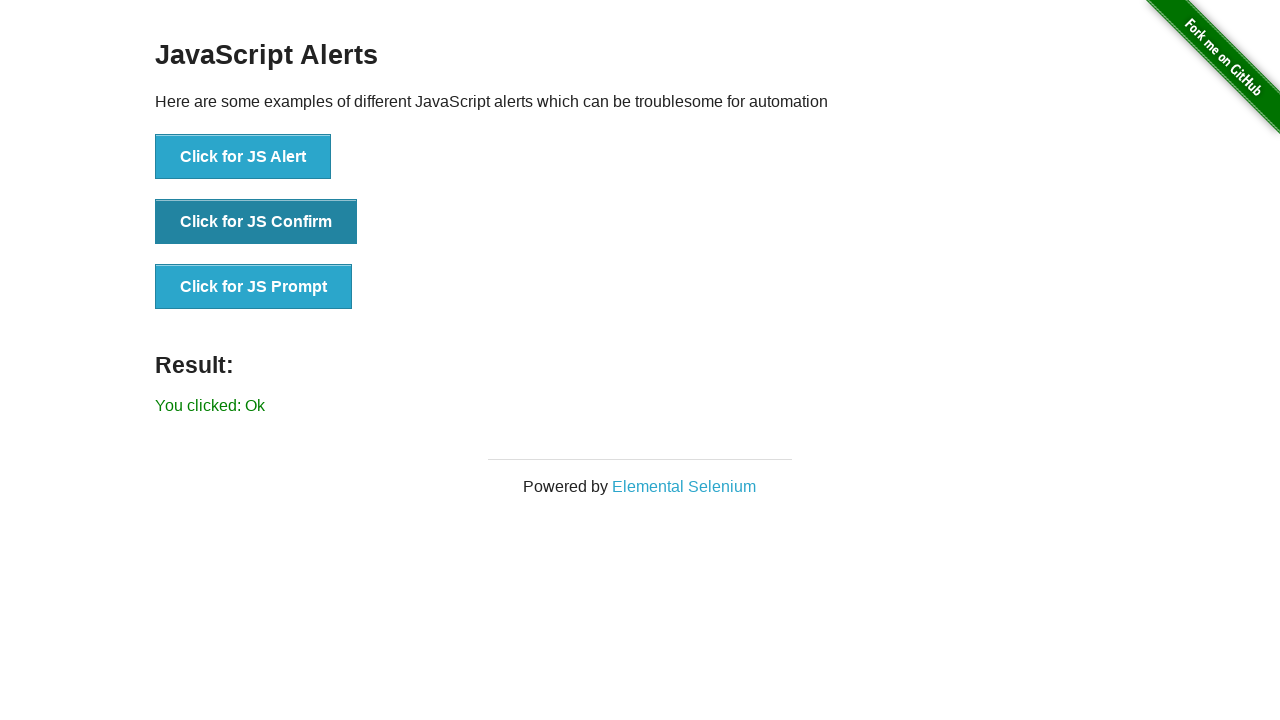

Clicked button to trigger JavaScript prompt dialog at (254, 287) on xpath=//button[text()='Click for JS Prompt']
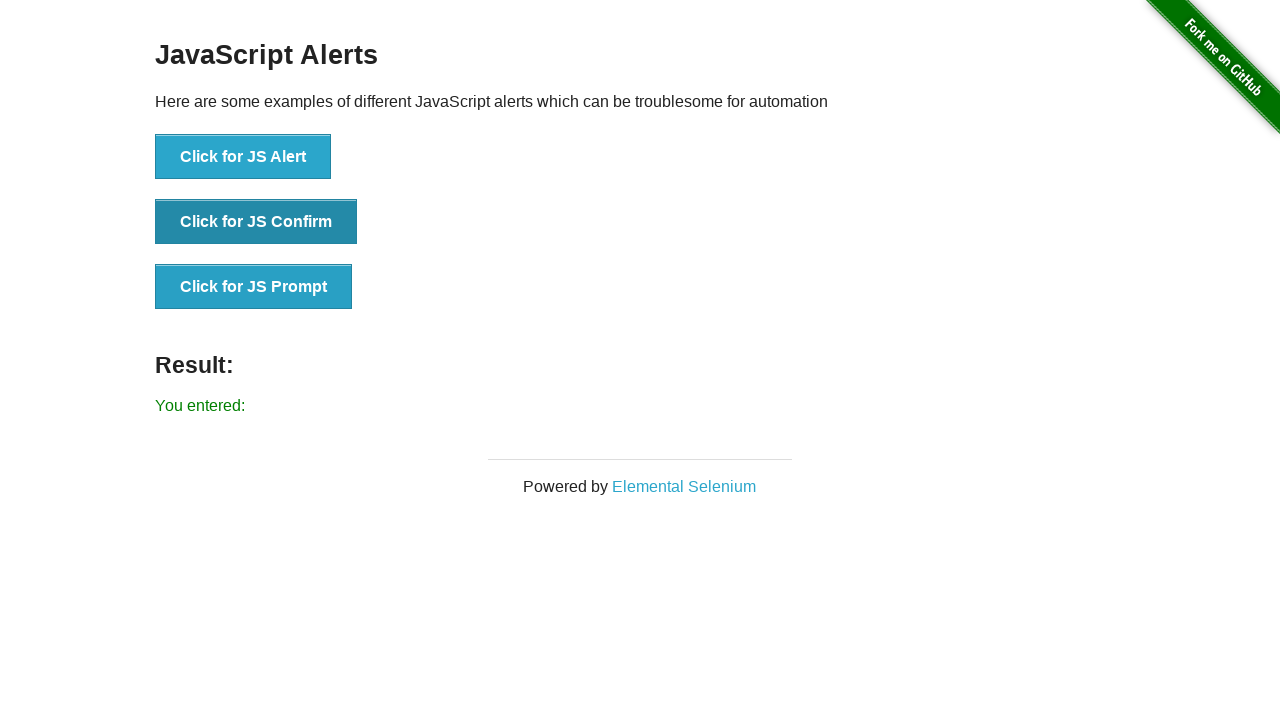

Set up dialog handler to accept prompt with text 'Hello all'
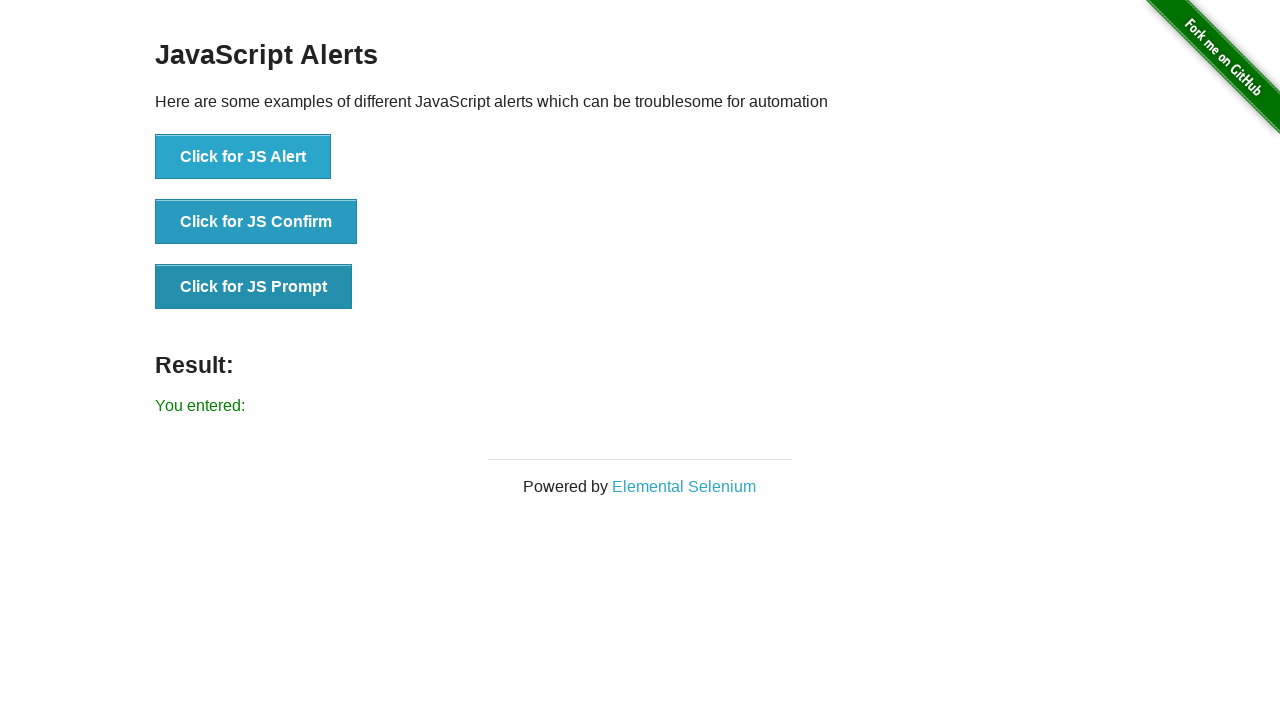

Waited 1 second for prompt dialog to be processed
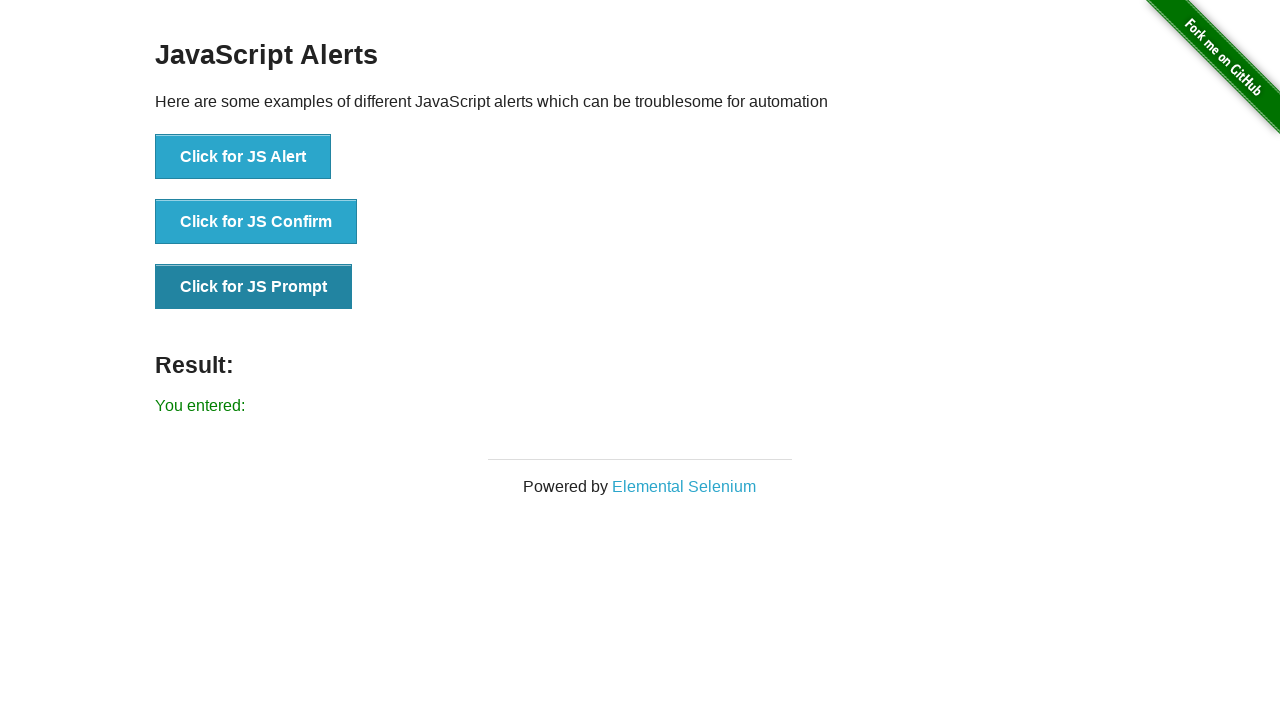

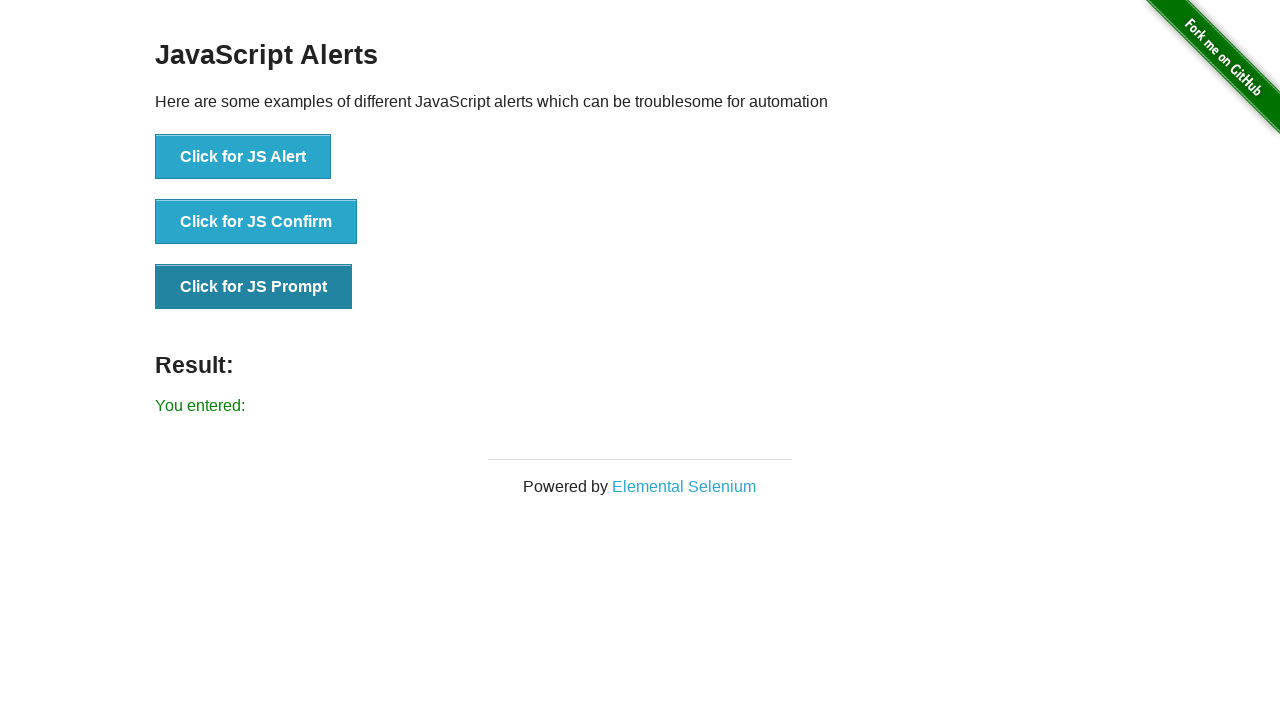